Tests checkbox functionality by clicking on two checkboxes - checking the first unchecked checkbox and unchecking the second already-checked checkbox.

Starting URL: https://the-internet.herokuapp.com/checkboxes

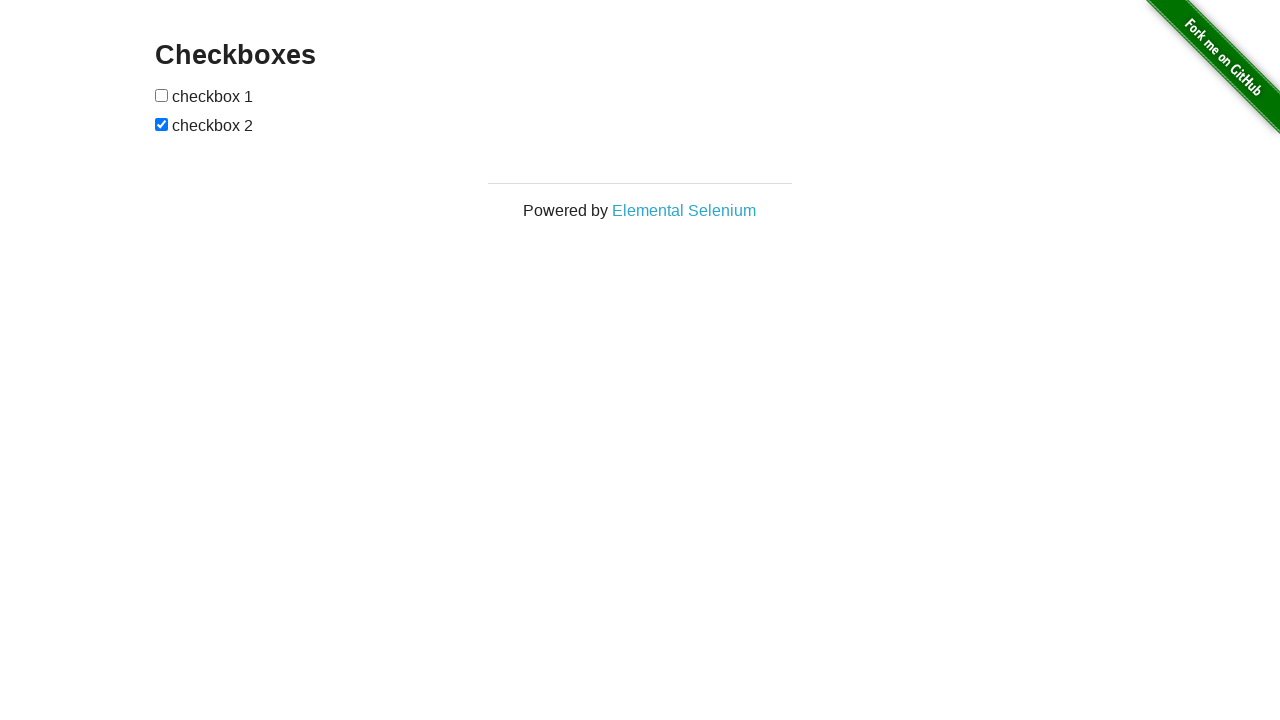

Waited for checkboxes to load on the page
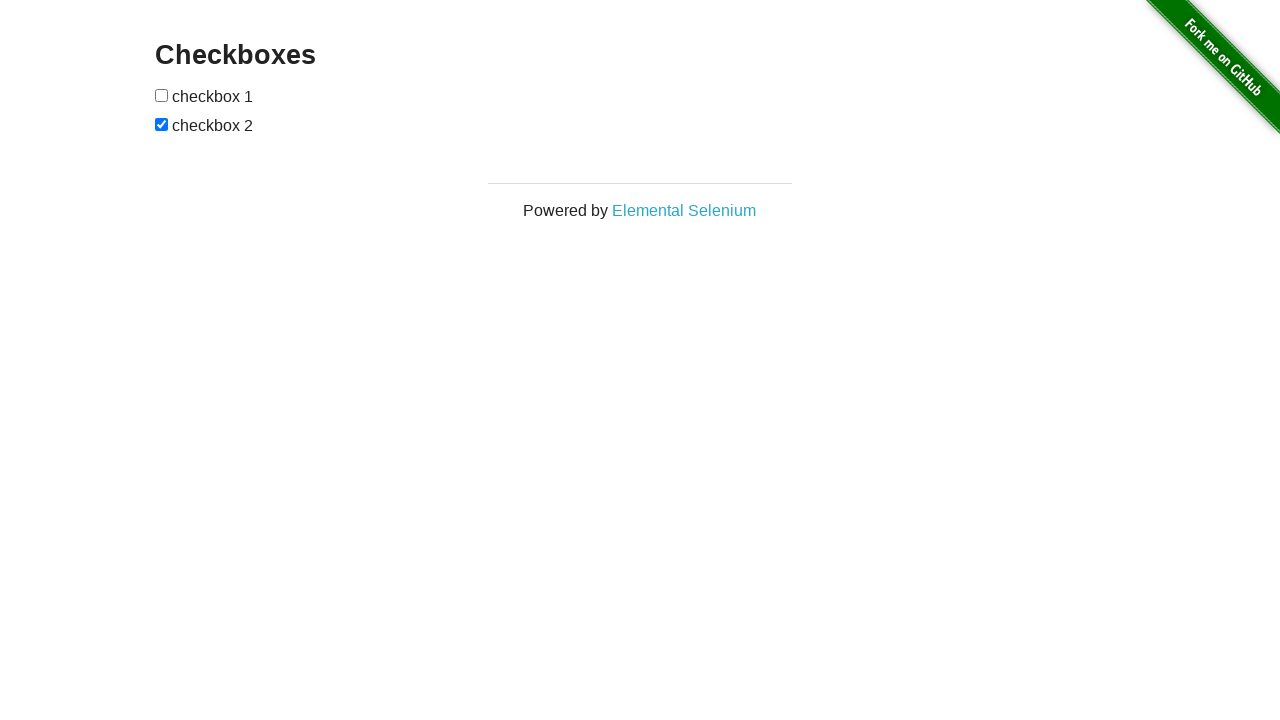

Located all checkboxes on the page
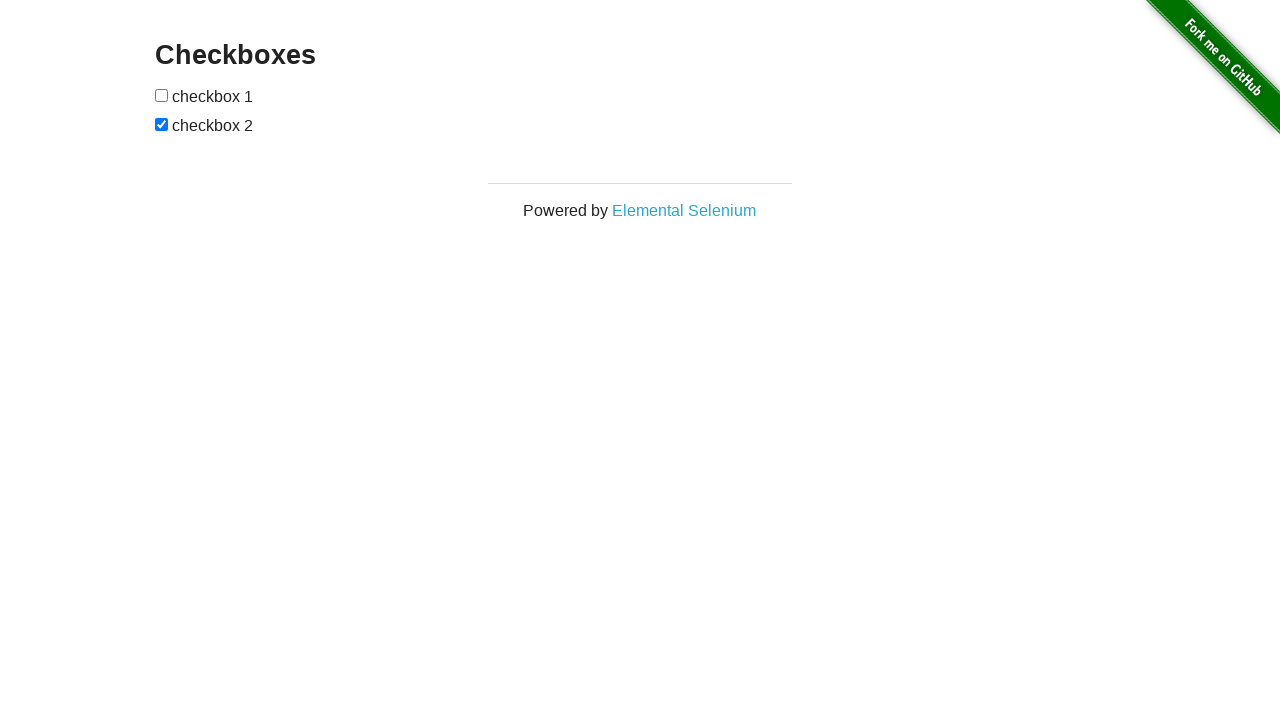

Clicked the first checkbox to check it at (162, 95) on input[type='checkbox'] >> nth=0
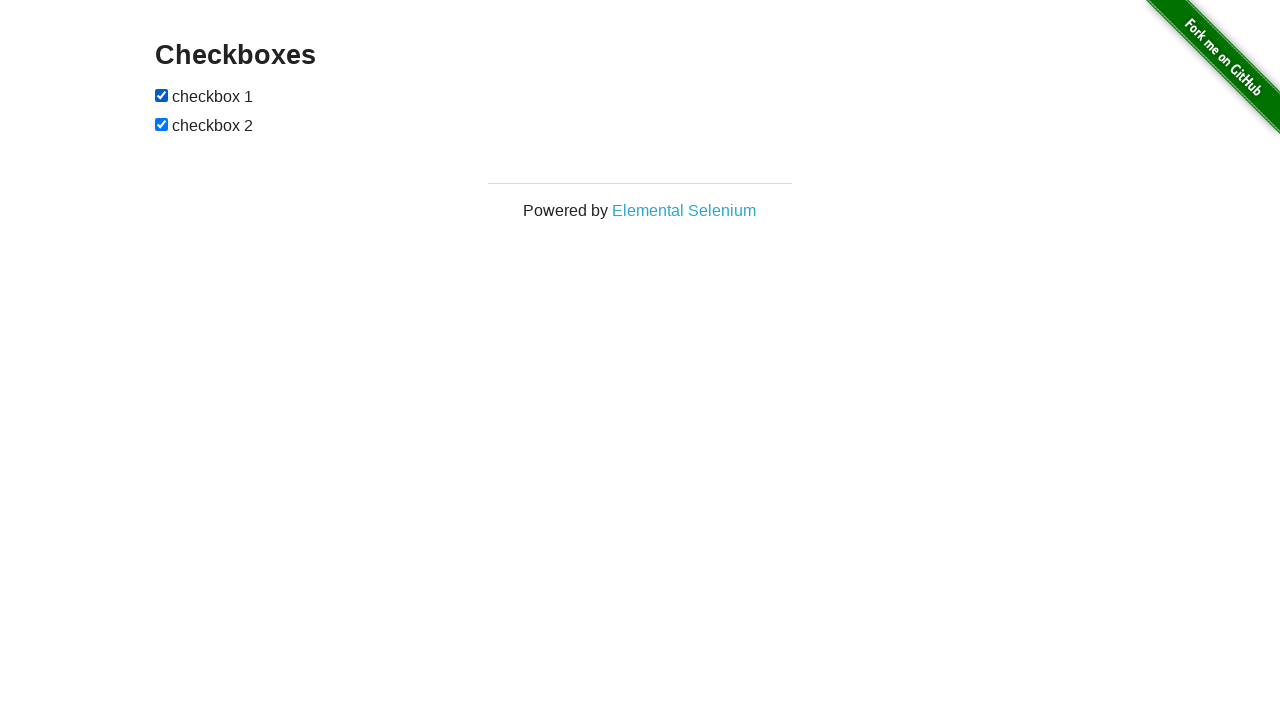

Clicked the second checkbox to uncheck it at (162, 124) on input[type='checkbox'] >> nth=1
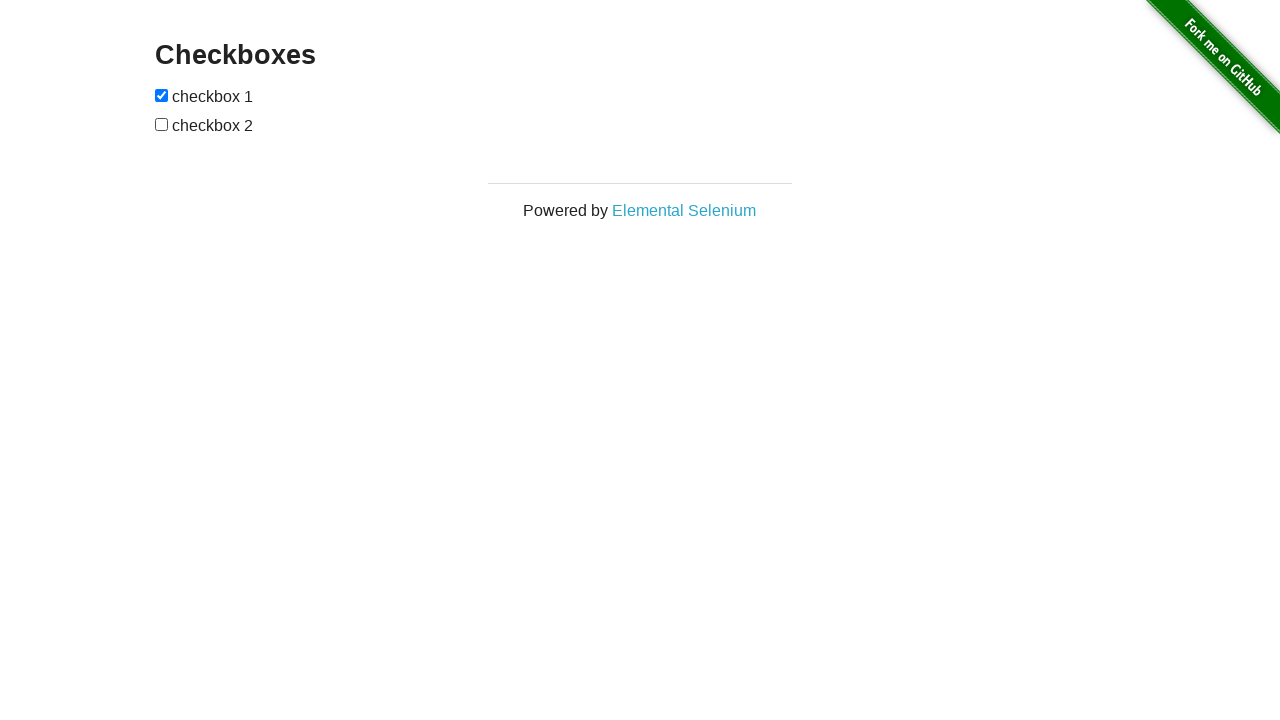

Waited 1 second to observe the checkbox state changes
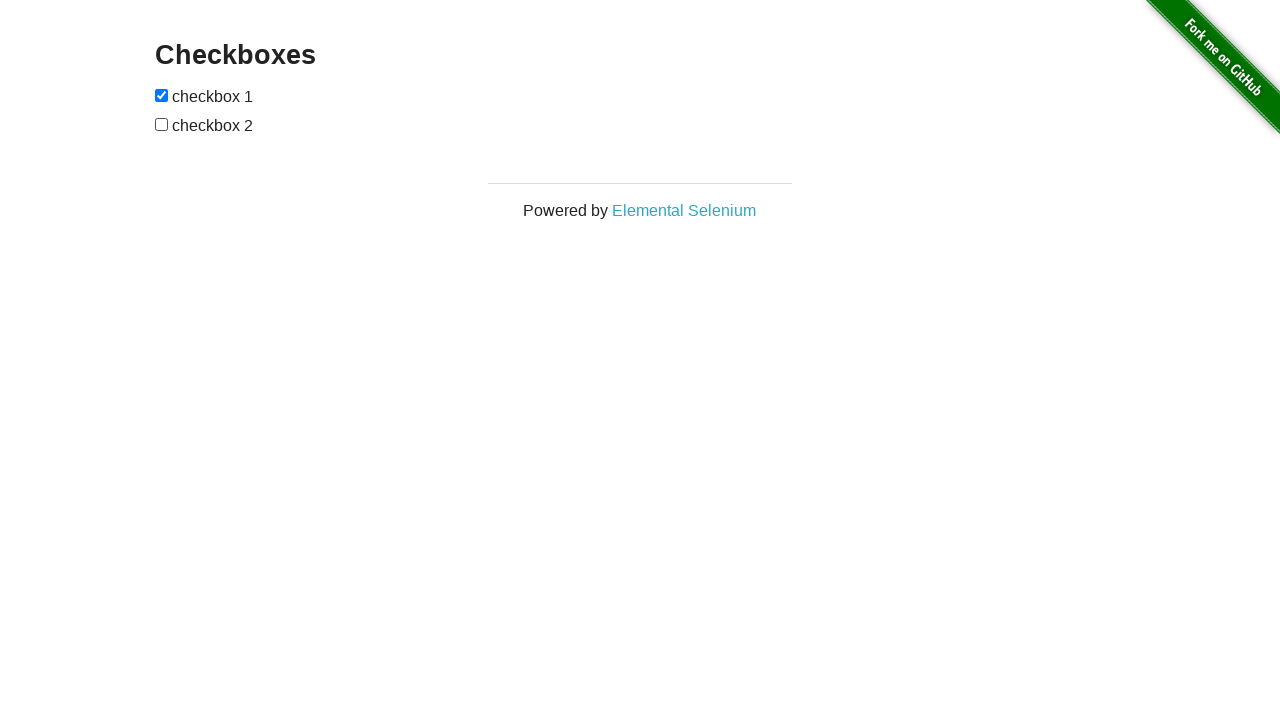

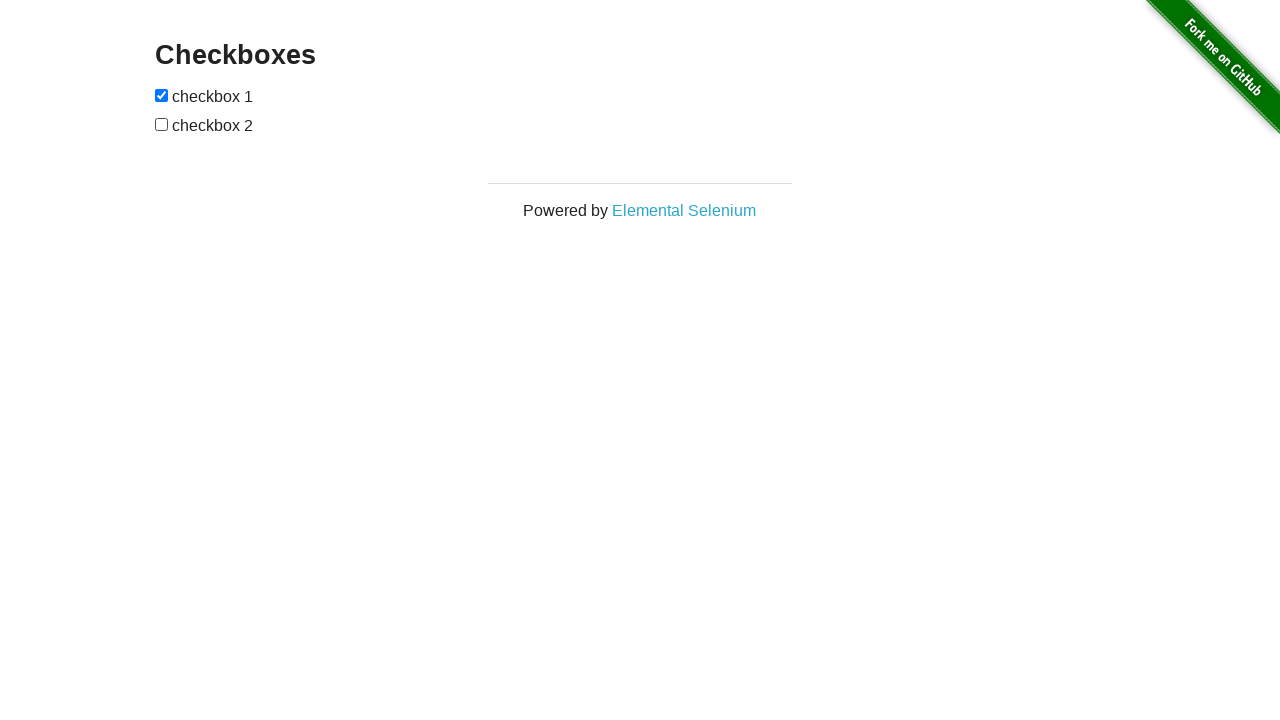